Tests flight booking dropdown functionality by selecting origin city (Pune/PNQ) and destination city (Goa/GOI) from dropdown menus

Starting URL: https://rahulshettyacademy.com/dropdownsPractise/

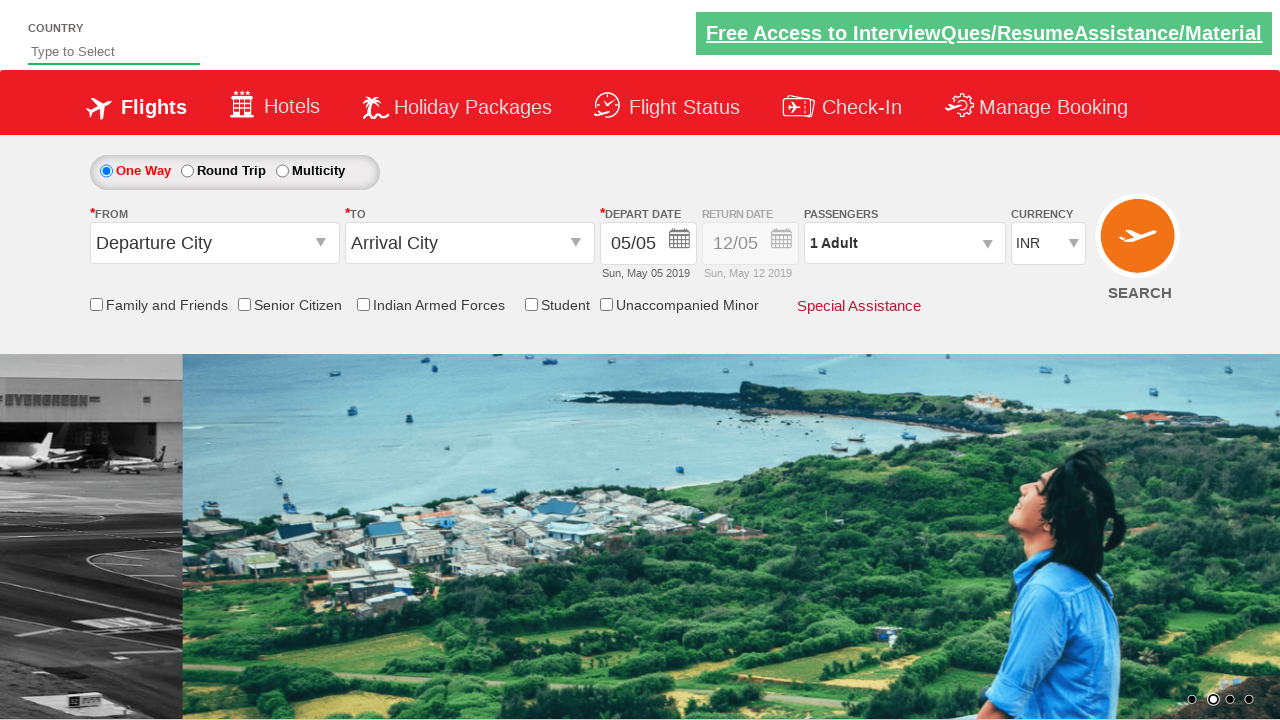

Clicked on origin station dropdown to open it at (214, 243) on input#ctl00_mainContent_ddl_originStation1_CTXT
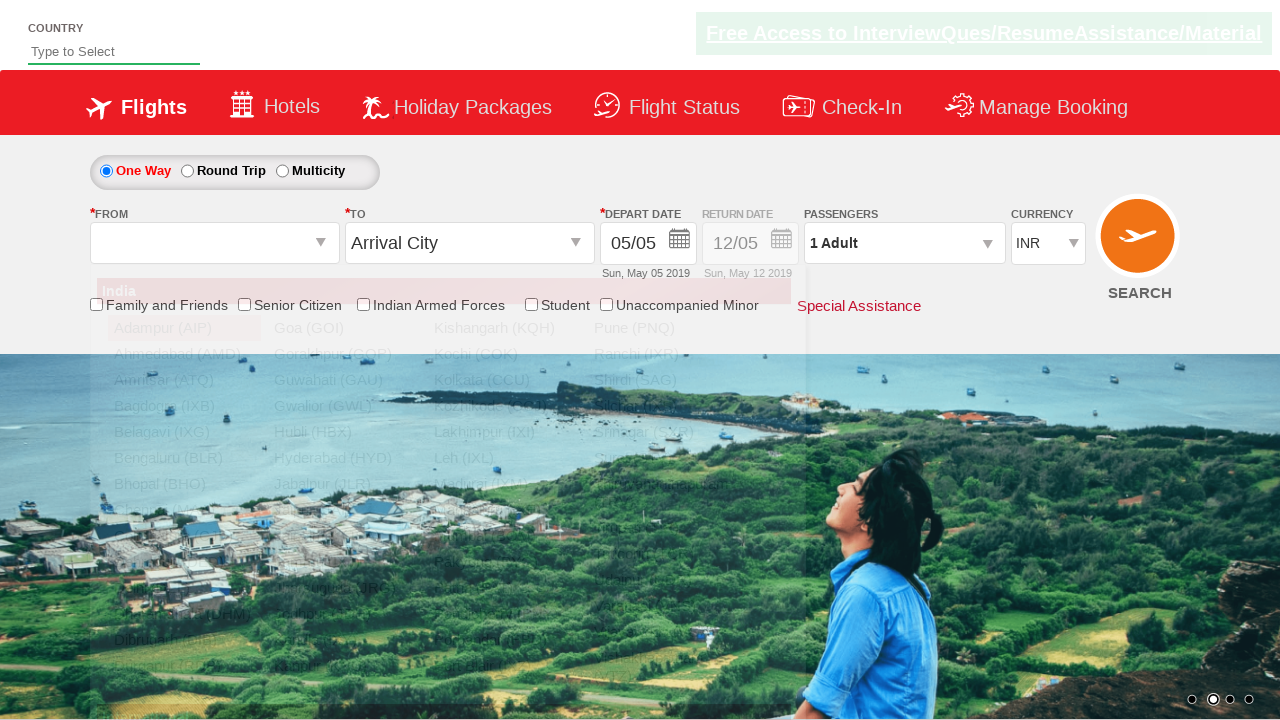

Selected Pune (PNQ) as origin city from dropdown at (664, 328) on xpath=//div[@id='ctl00_mainContent_ddl_originStation1_CTNR']//a[@value='PNQ']
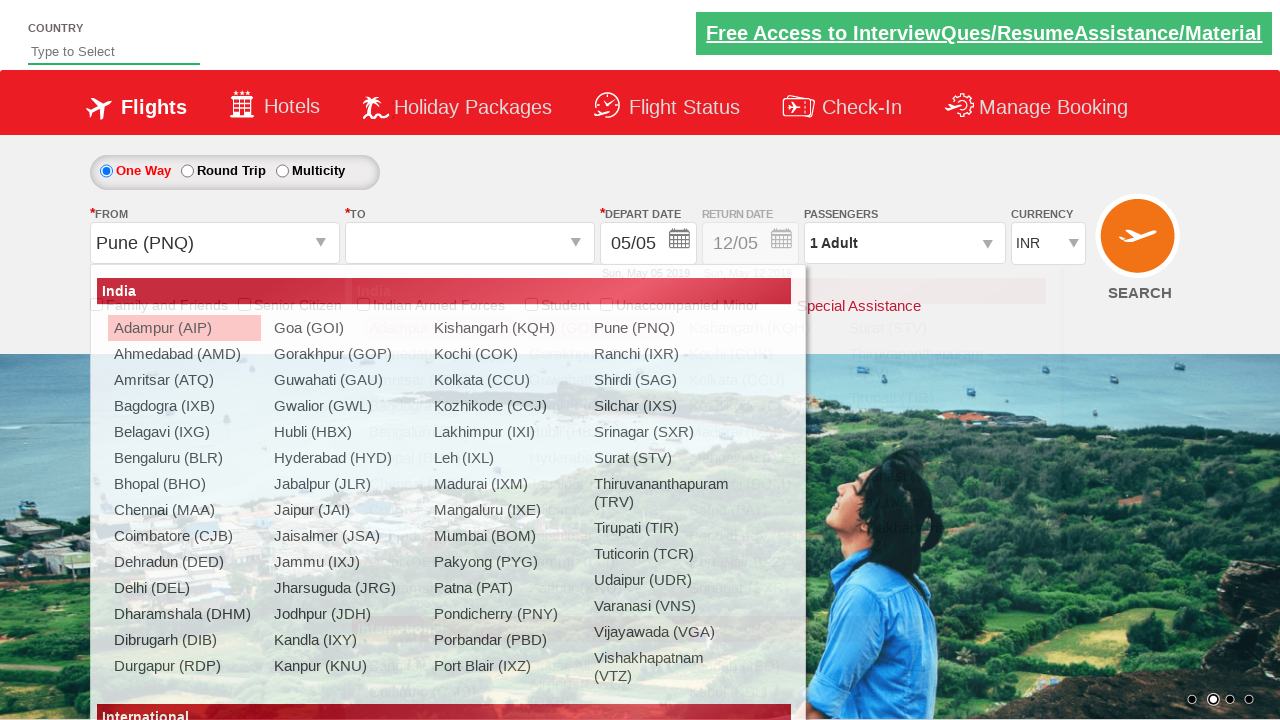

Waited for destination dropdown to be ready
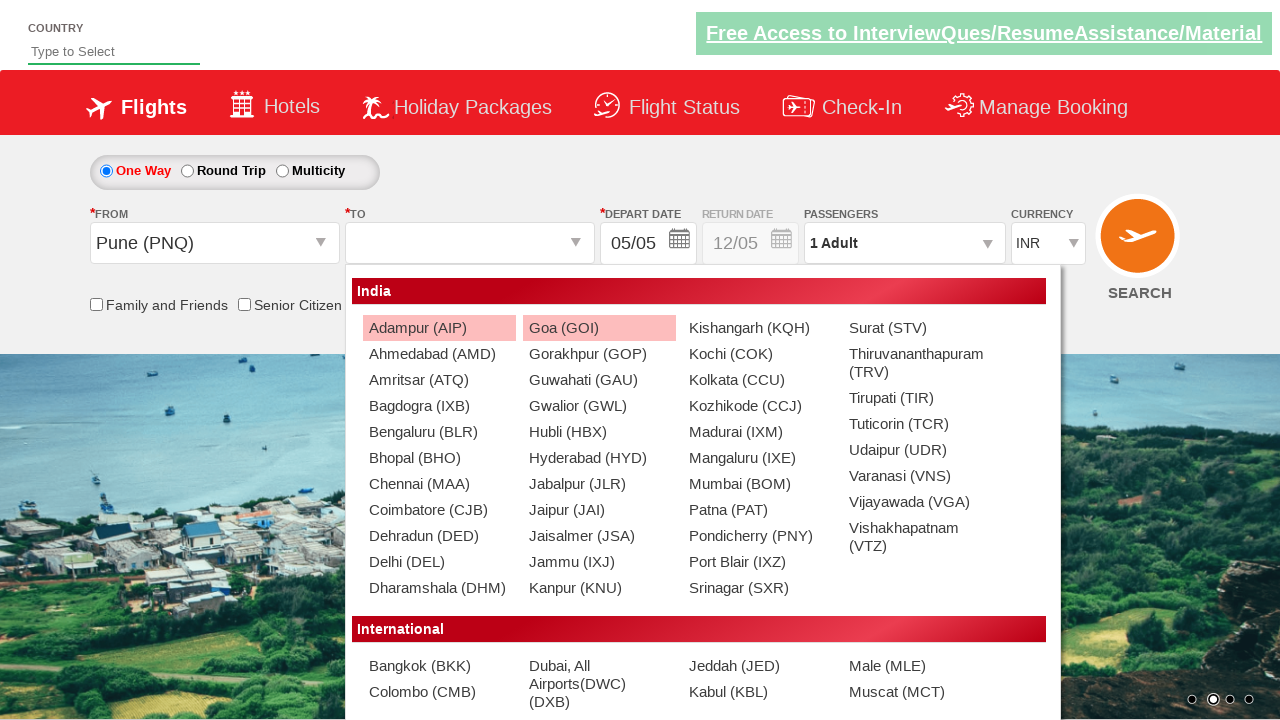

Selected Goa (GOI) as destination city from dropdown at (599, 328) on xpath=//div[@id='ctl00_mainContent_ddl_destinationStation1_CTNR']//a[@value='GOI
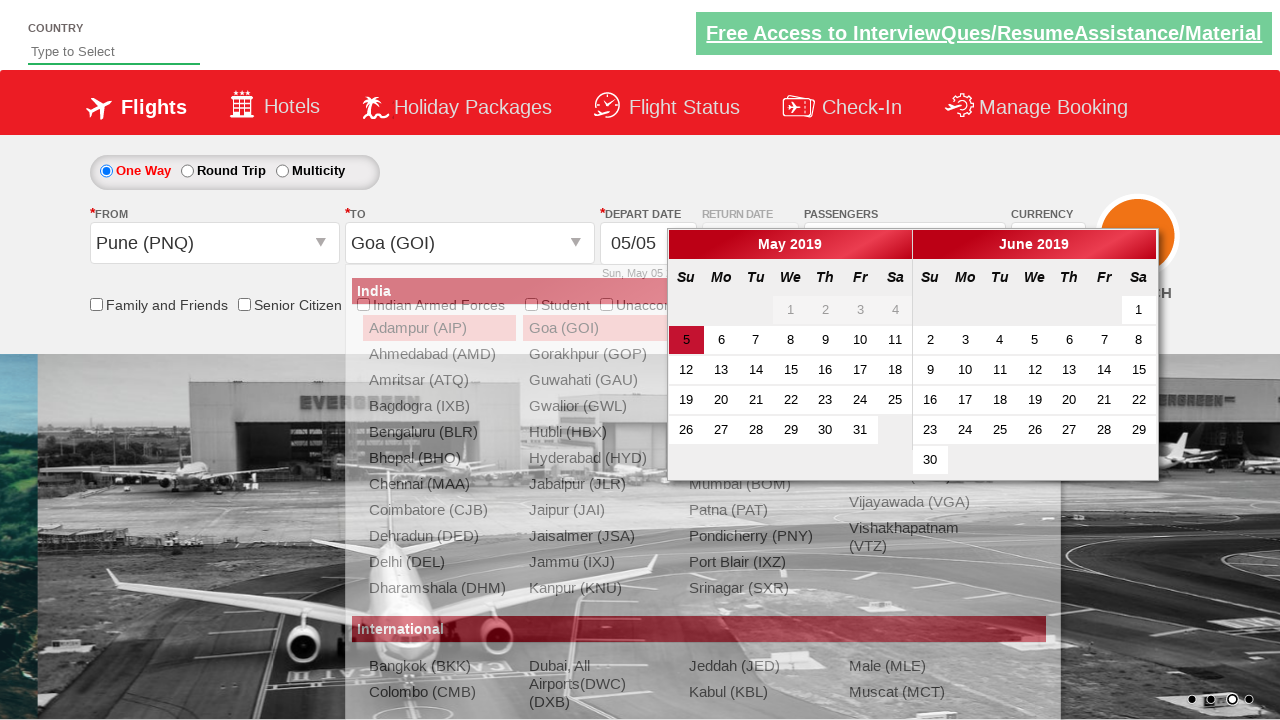

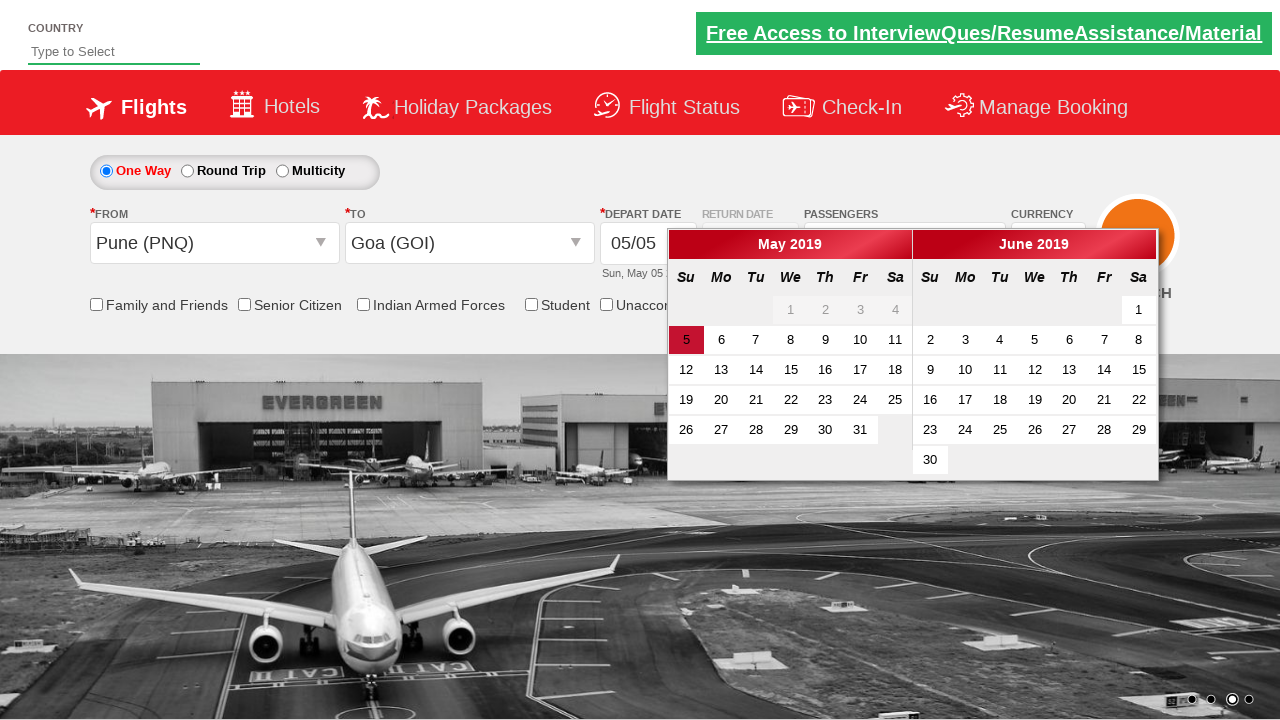